Tests navigation to Add/Remove Elements page and verifies the Add Element button is present

Starting URL: https://the-internet.herokuapp.com/

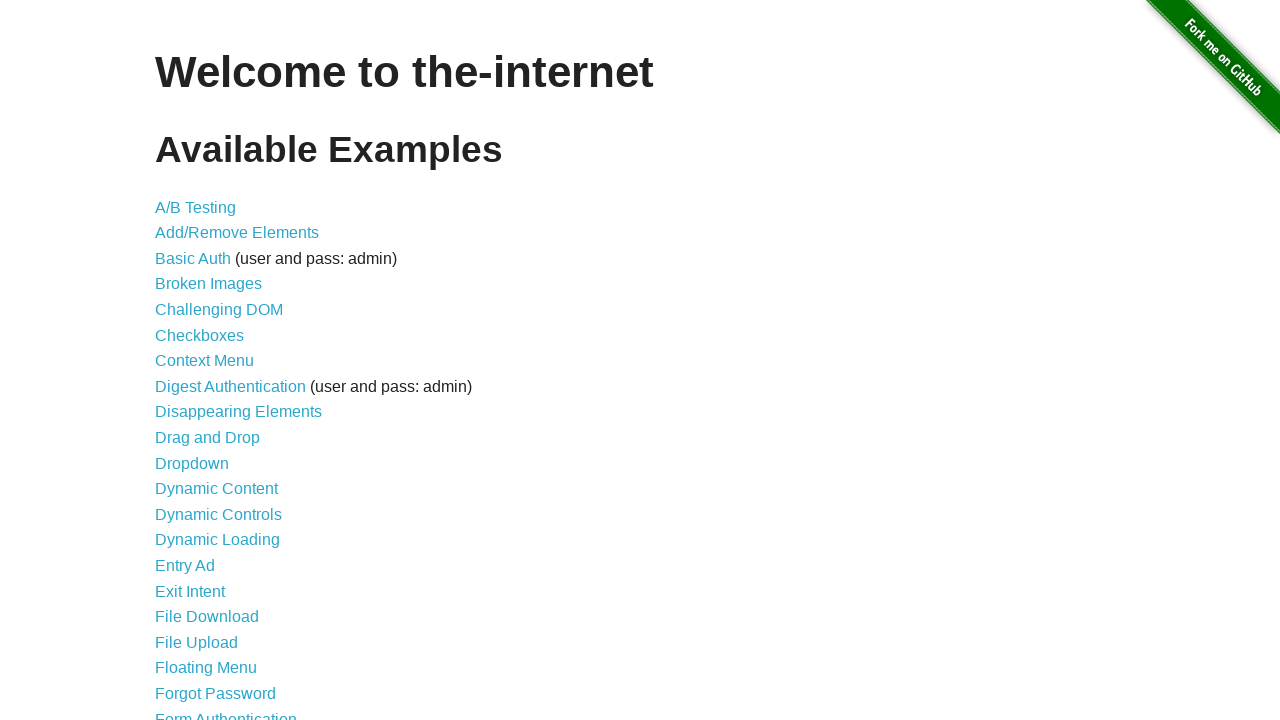

Clicked on Add/Remove Elements link at (237, 233) on #content > ul > li:nth-child(2) > a
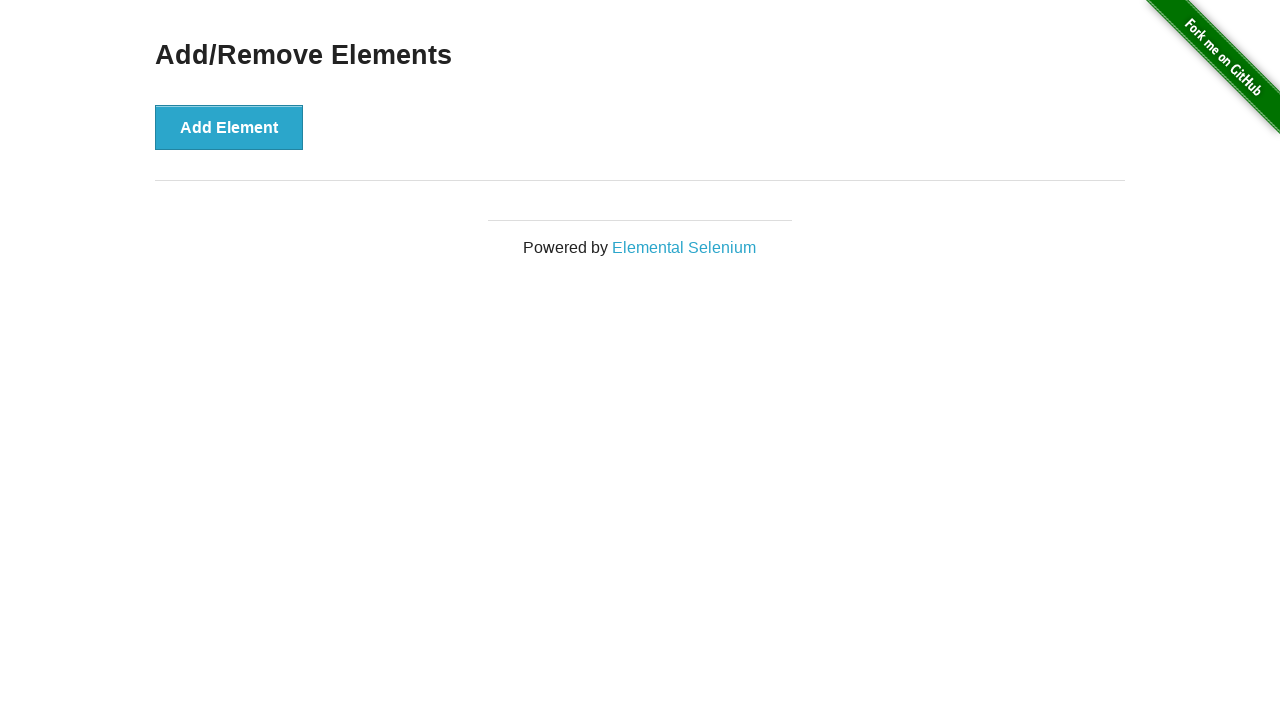

Located Add Element button
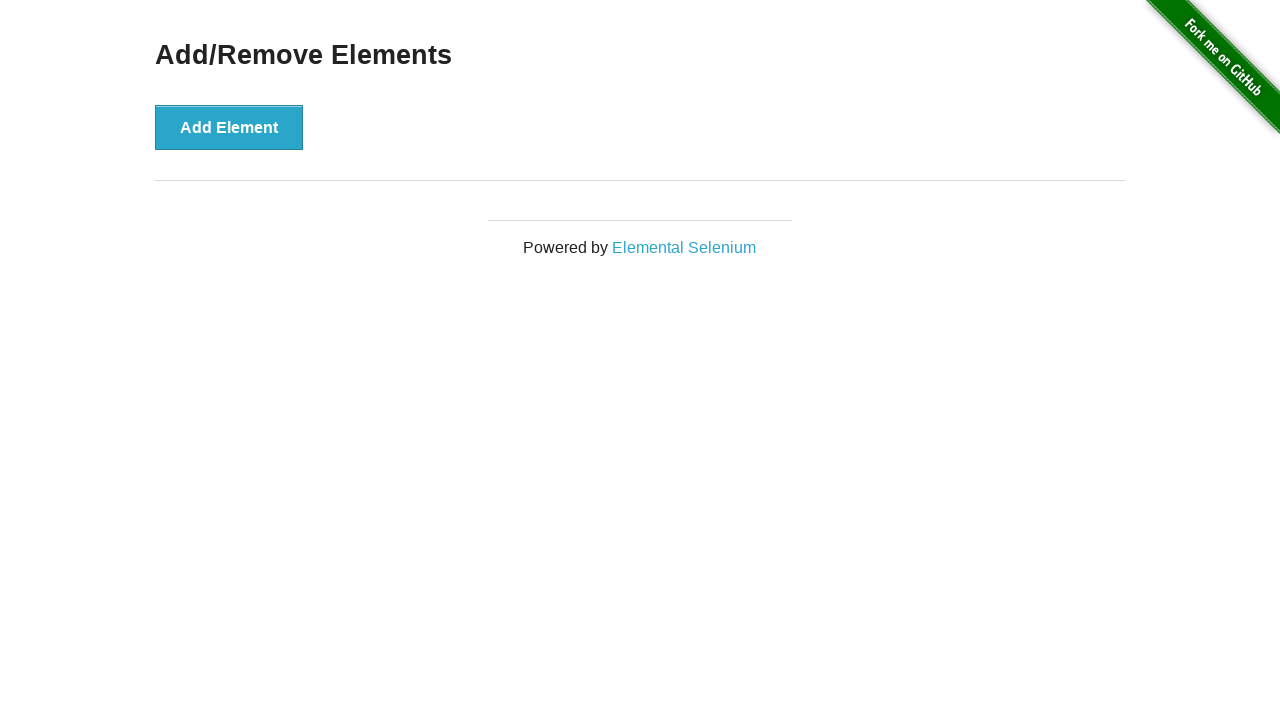

Waited for Add Element button to be visible
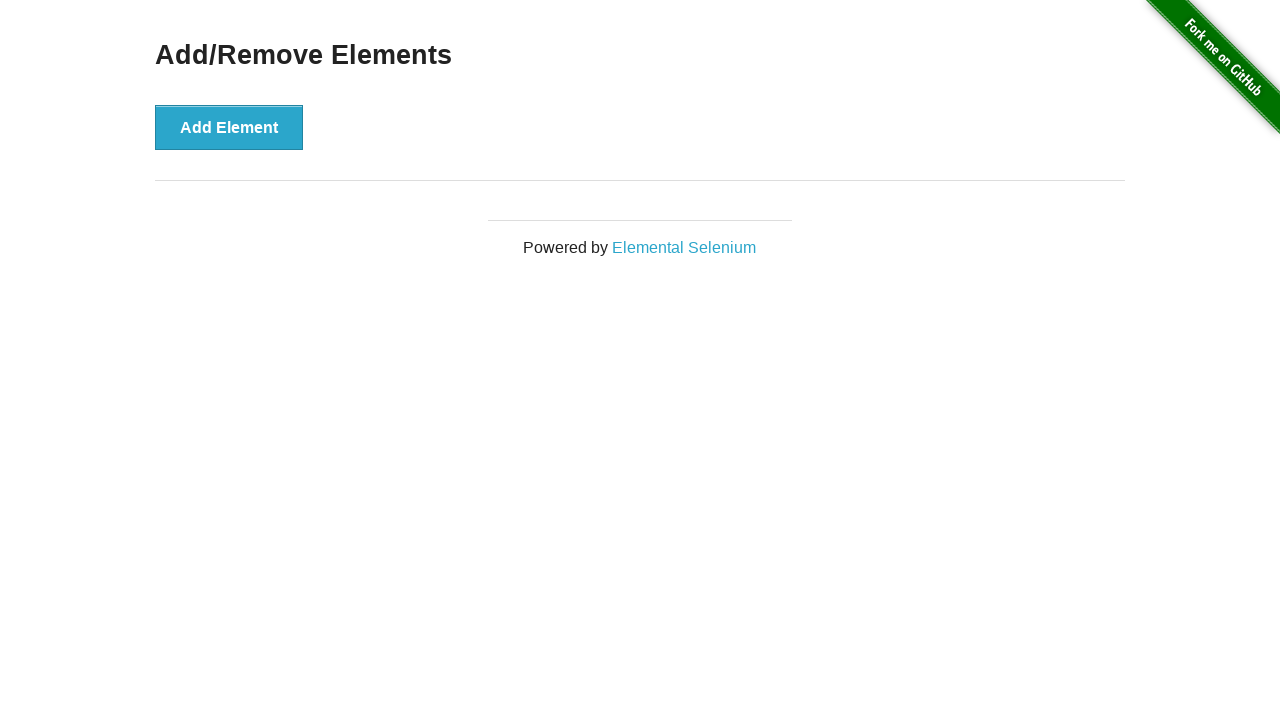

Verified Add Element button text content matches expected value
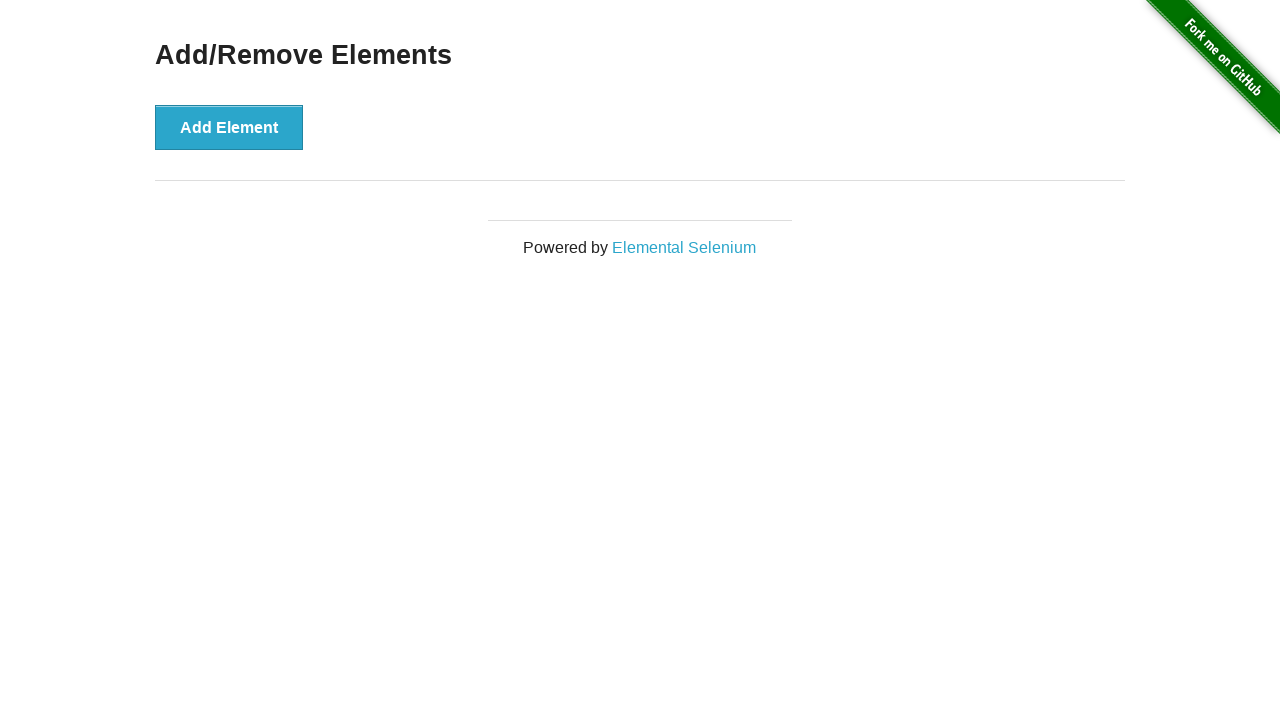

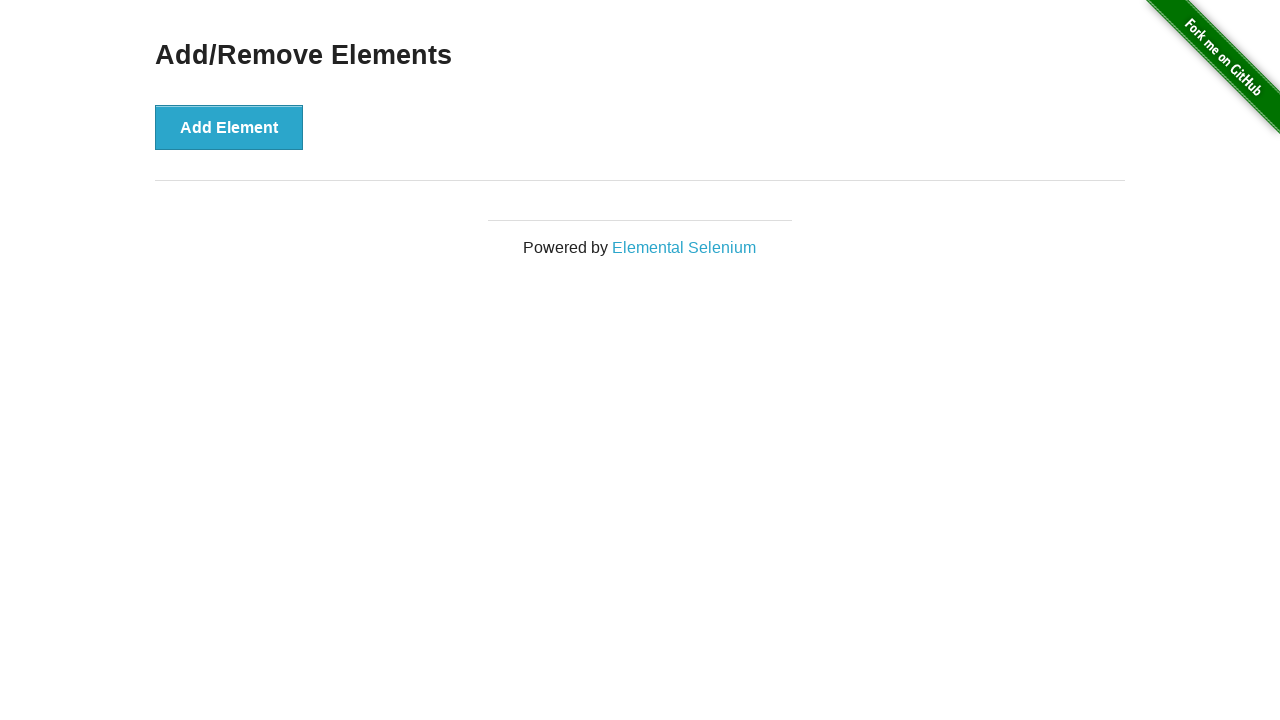